Navigates to a Waze location sharing URL and waits for the page to fully load, displaying a map location in Santiago, Chile.

Starting URL: https://ul.waze.com/ul?ll=-33.4368613710077%2C-70.63374640102157&navigate=yes&zoom=16&utm_campaign=default&utm_source=waze_website&utm_medium=lm_share_location

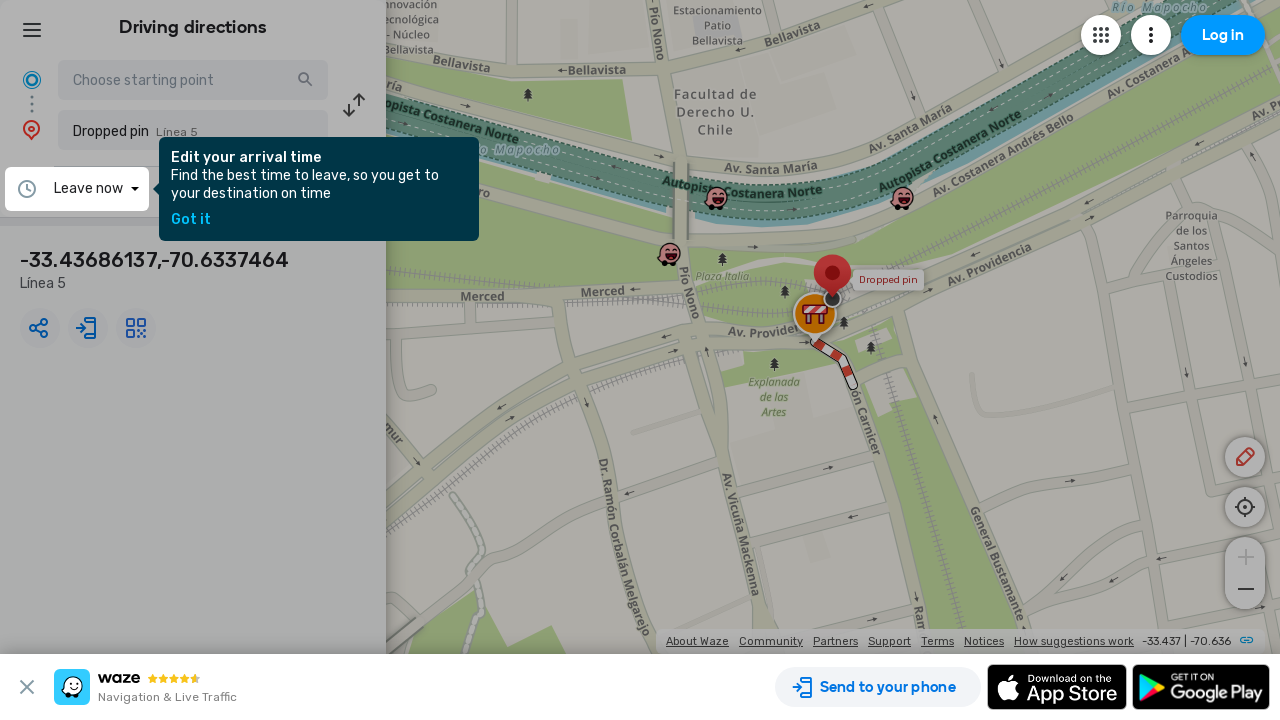

Navigated to Waze location sharing URL for Santiago, Chile
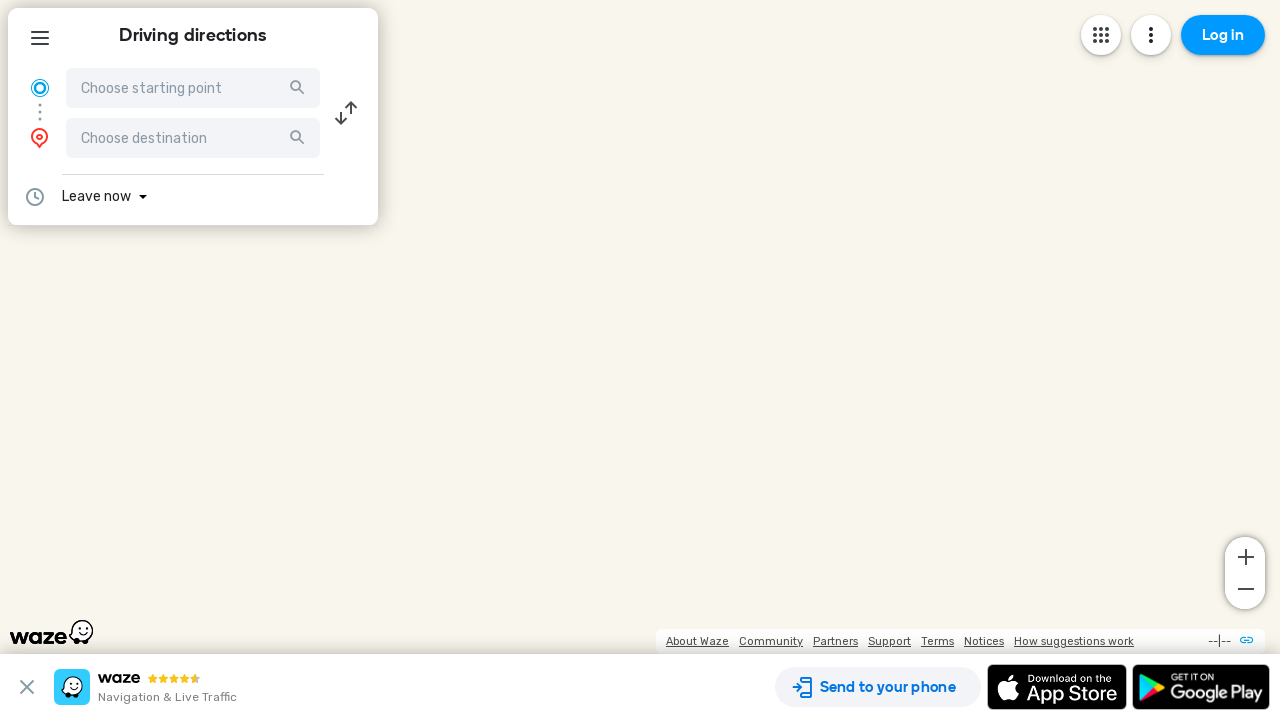

Page fully loaded with network idle state
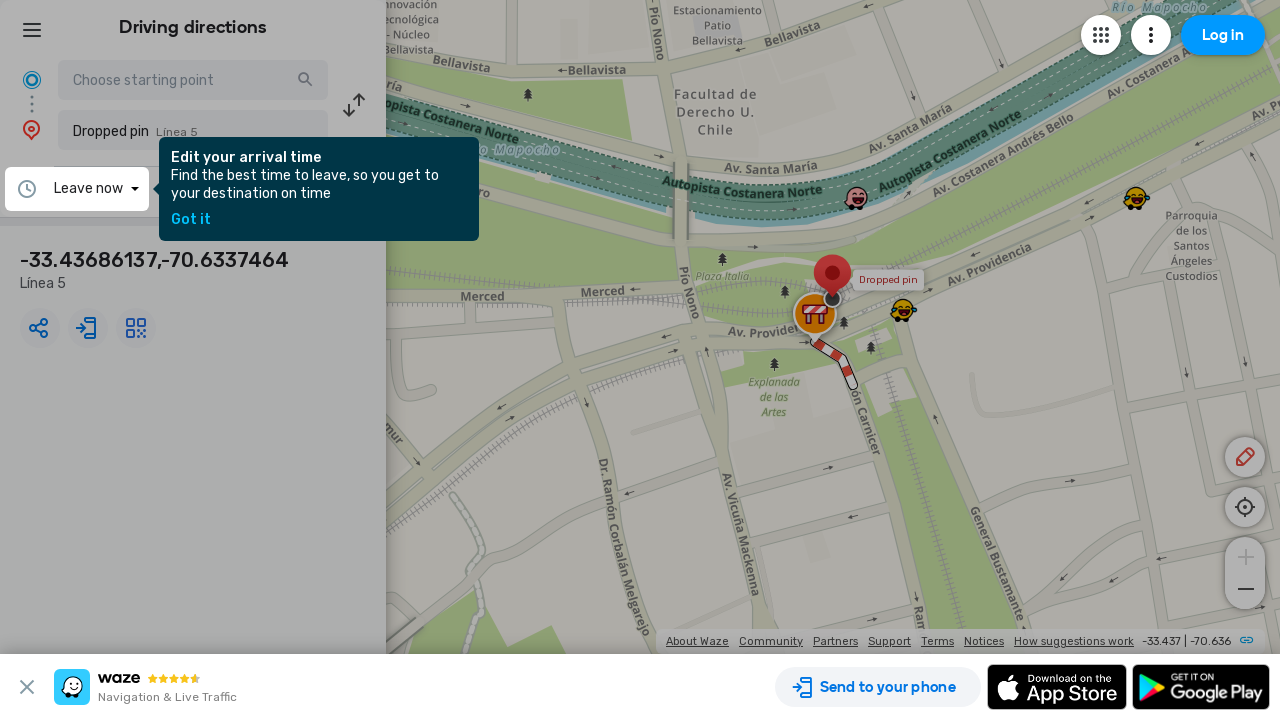

Waited for map and location content to be visible
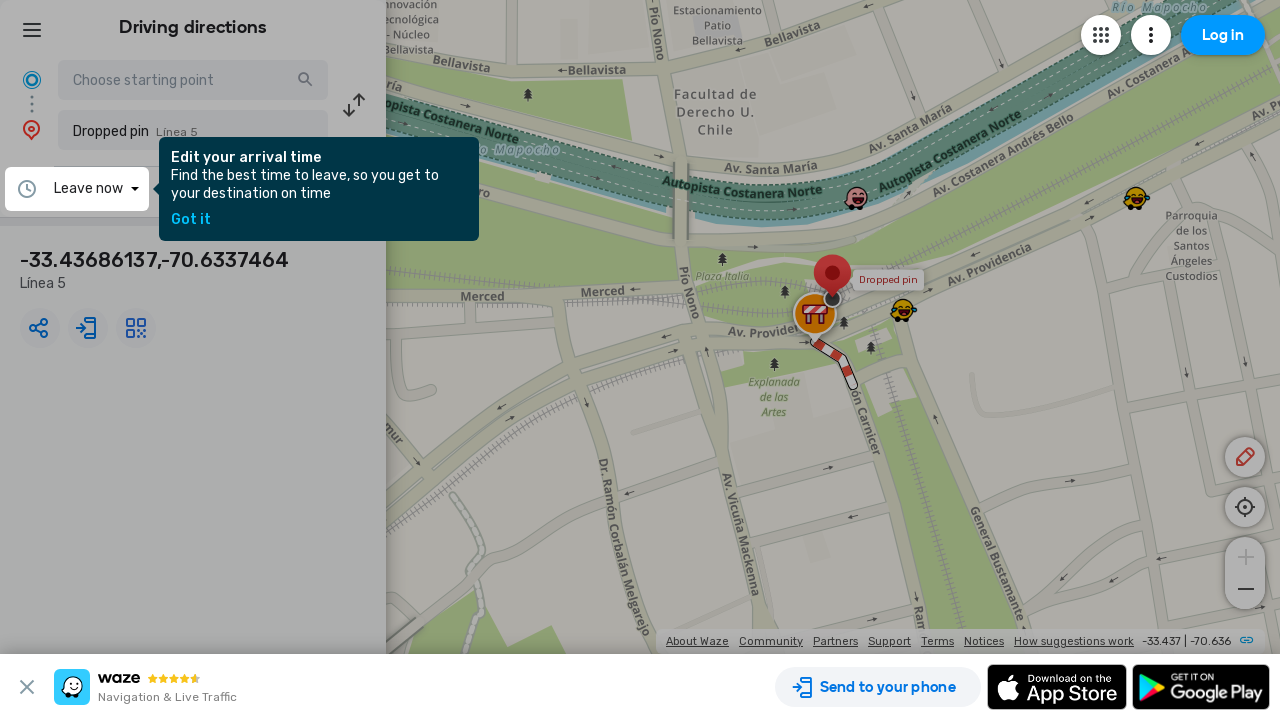

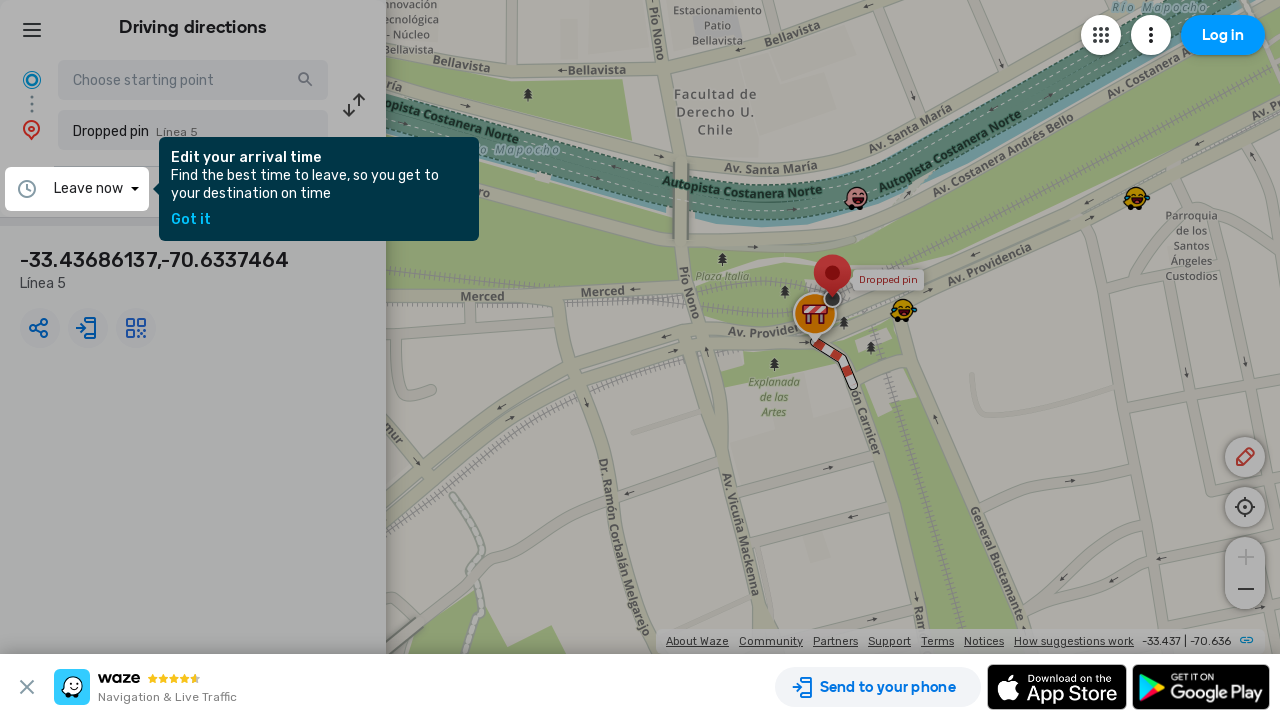